Tests keyboard and mouse input on a form by clicking on a name field, entering text, and clicking a button

Starting URL: https://formy-project.herokuapp.com/keypress

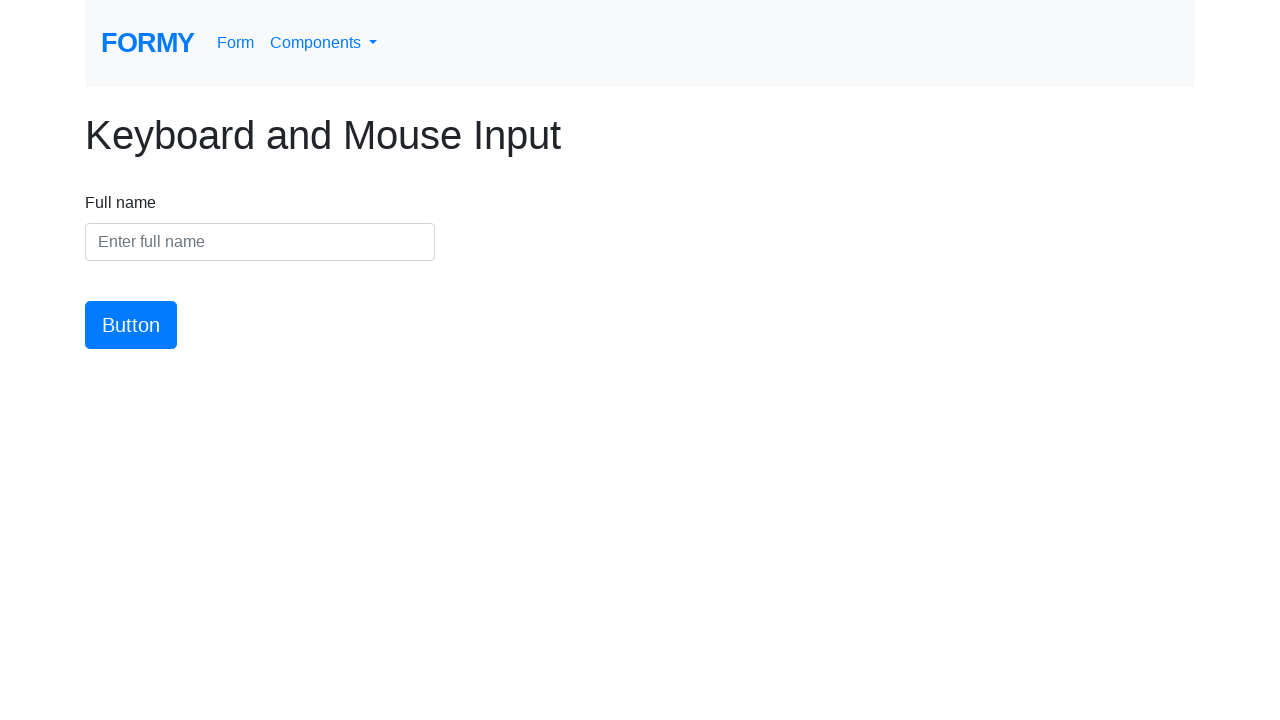

Clicked on the name input field at (260, 242) on #name
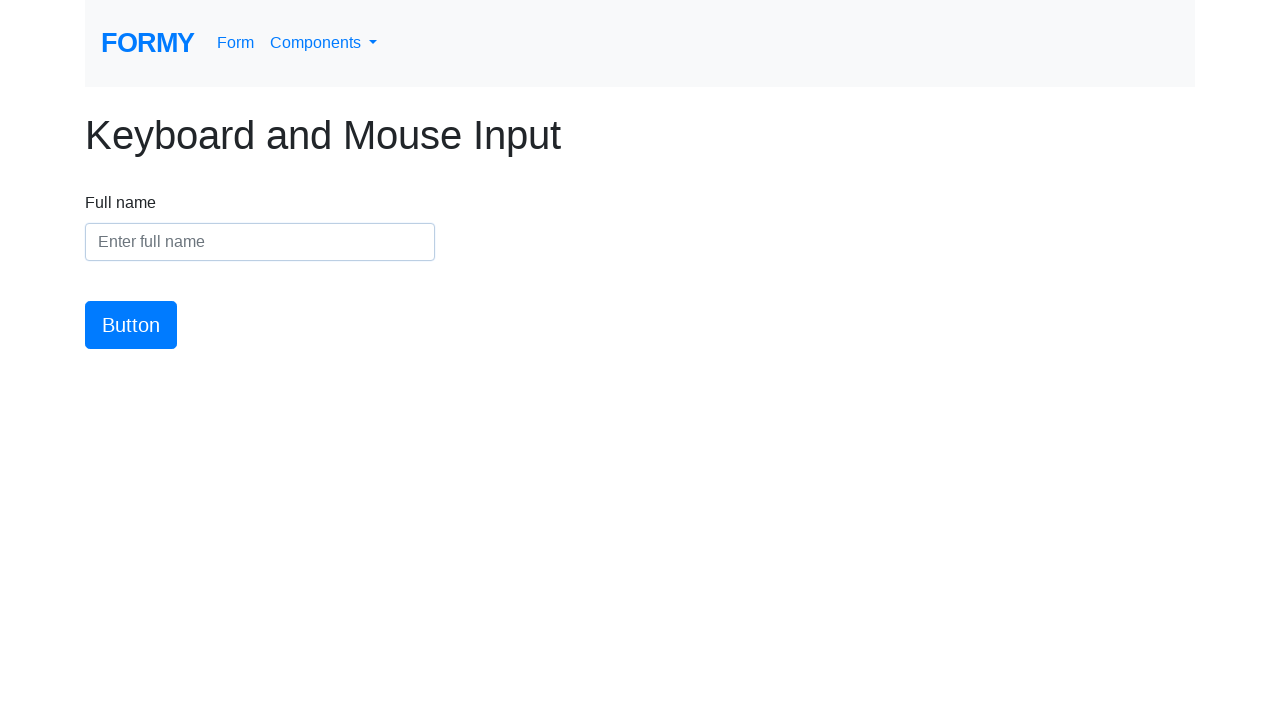

Entered 'Meaghan Lewis' into the name field on #name
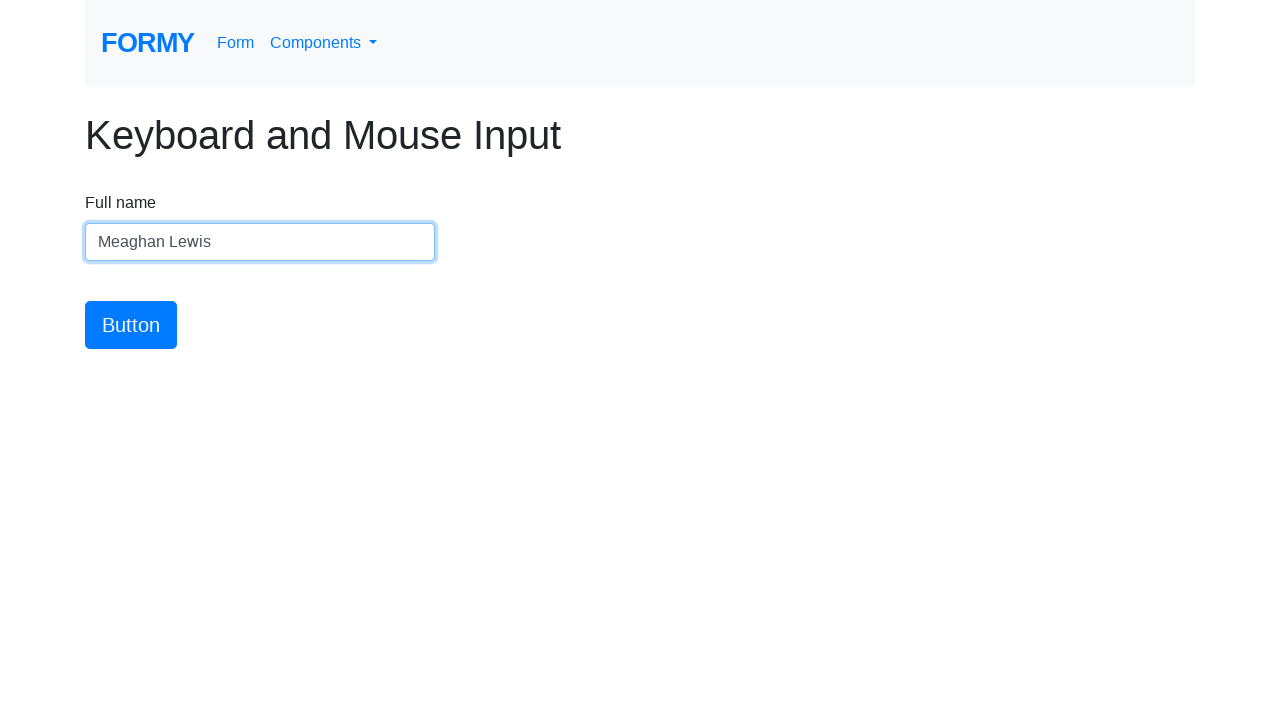

Clicked the submit button at (131, 325) on #button
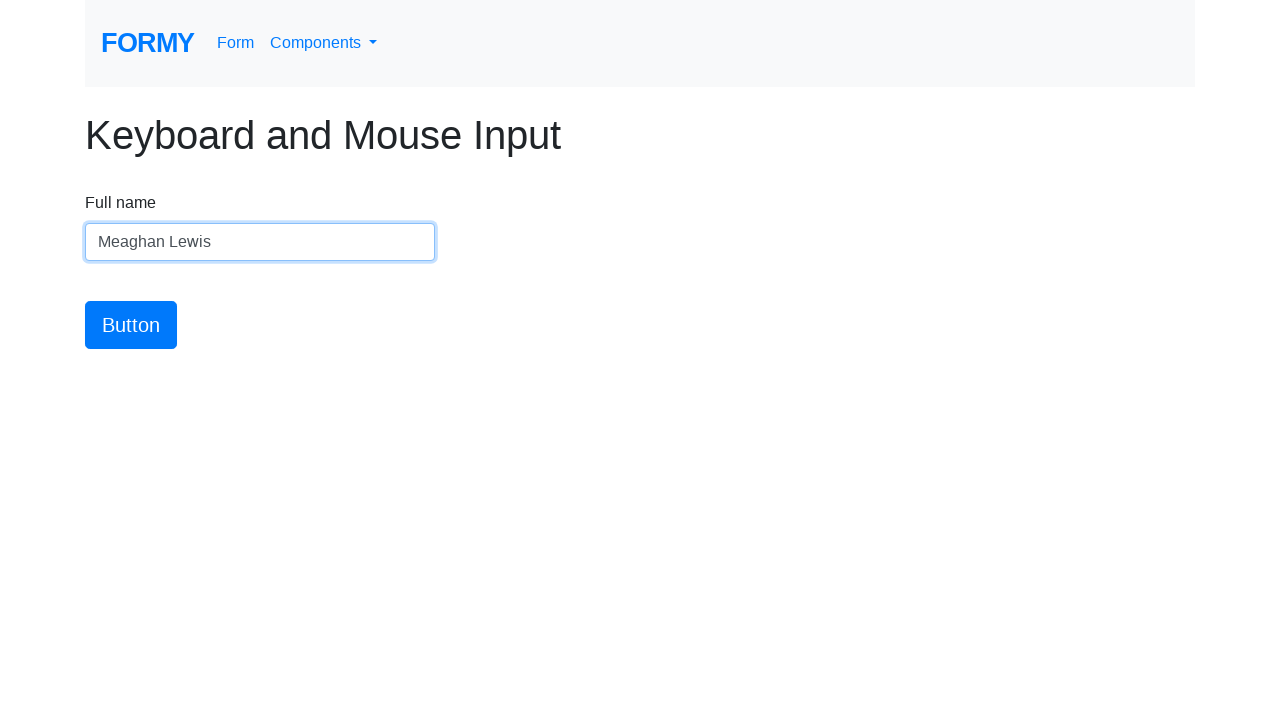

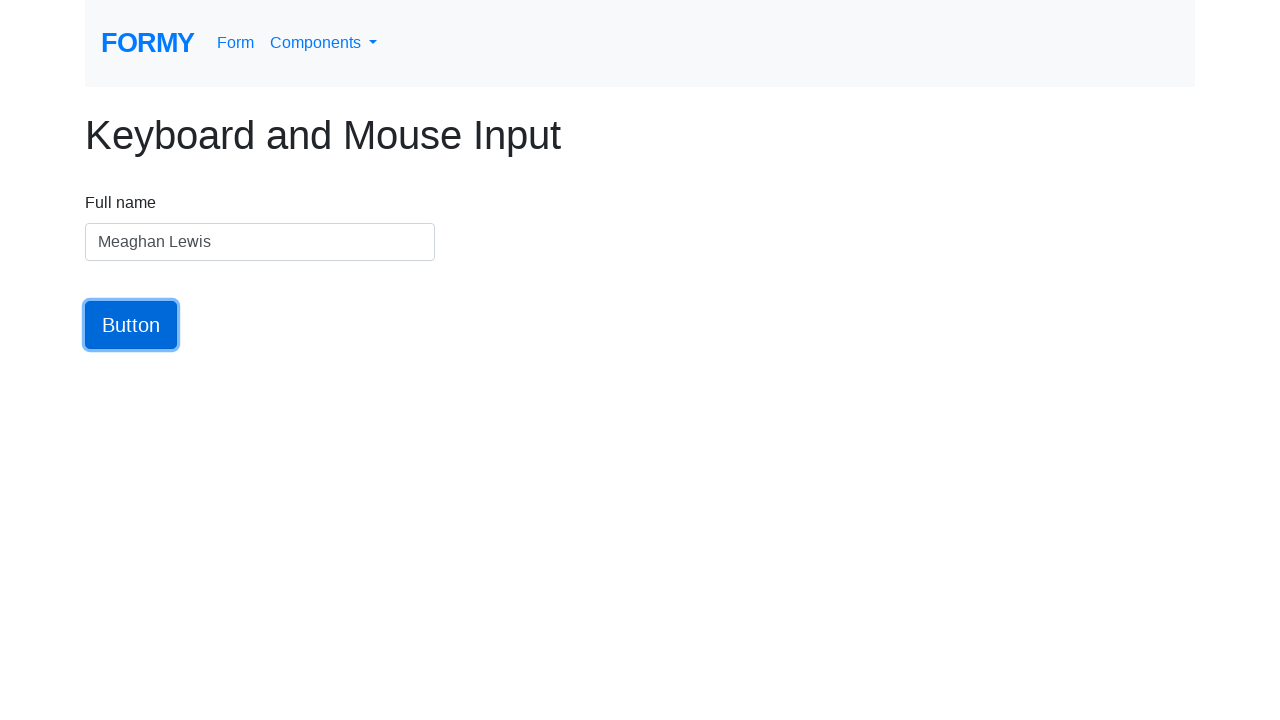